Tests the dynamic controls page by verifying textbox is initially disabled, clicking the Enable button, waiting for the textbox to become enabled, and verifying the success message is displayed.

Starting URL: https://the-internet.herokuapp.com/dynamic_controls

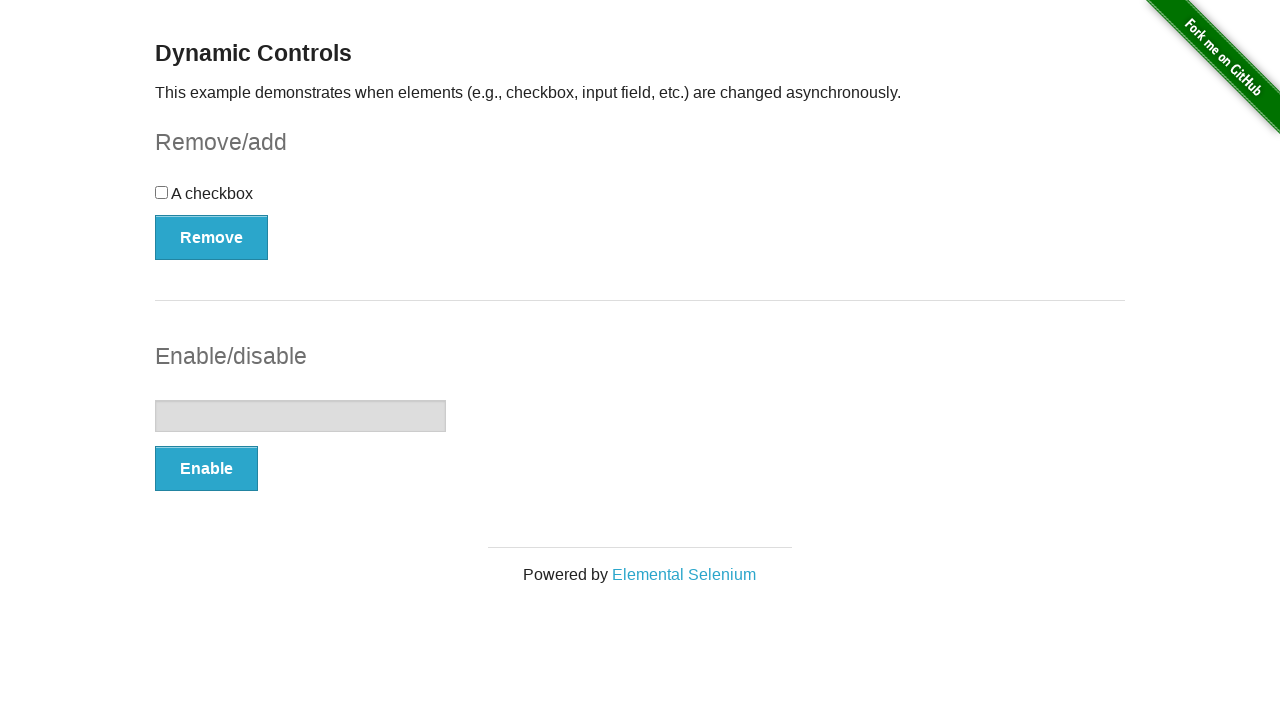

Navigated to dynamic controls page
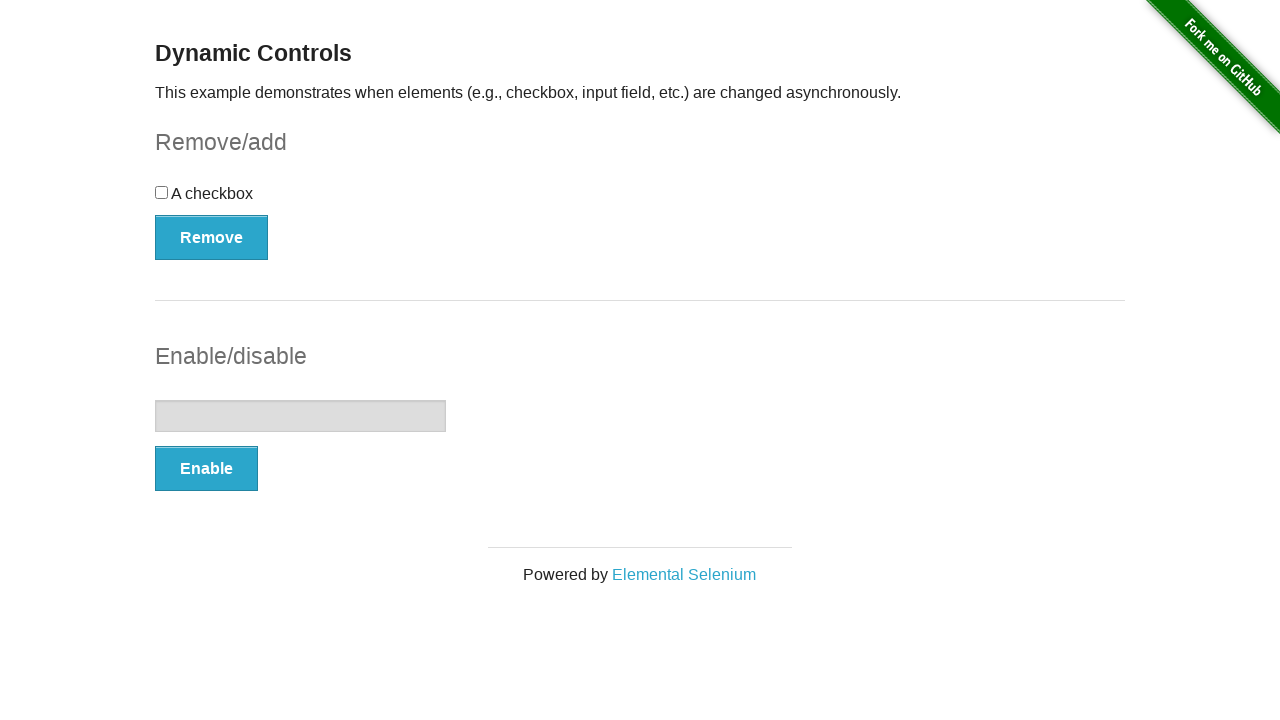

Verified textbox is initially disabled
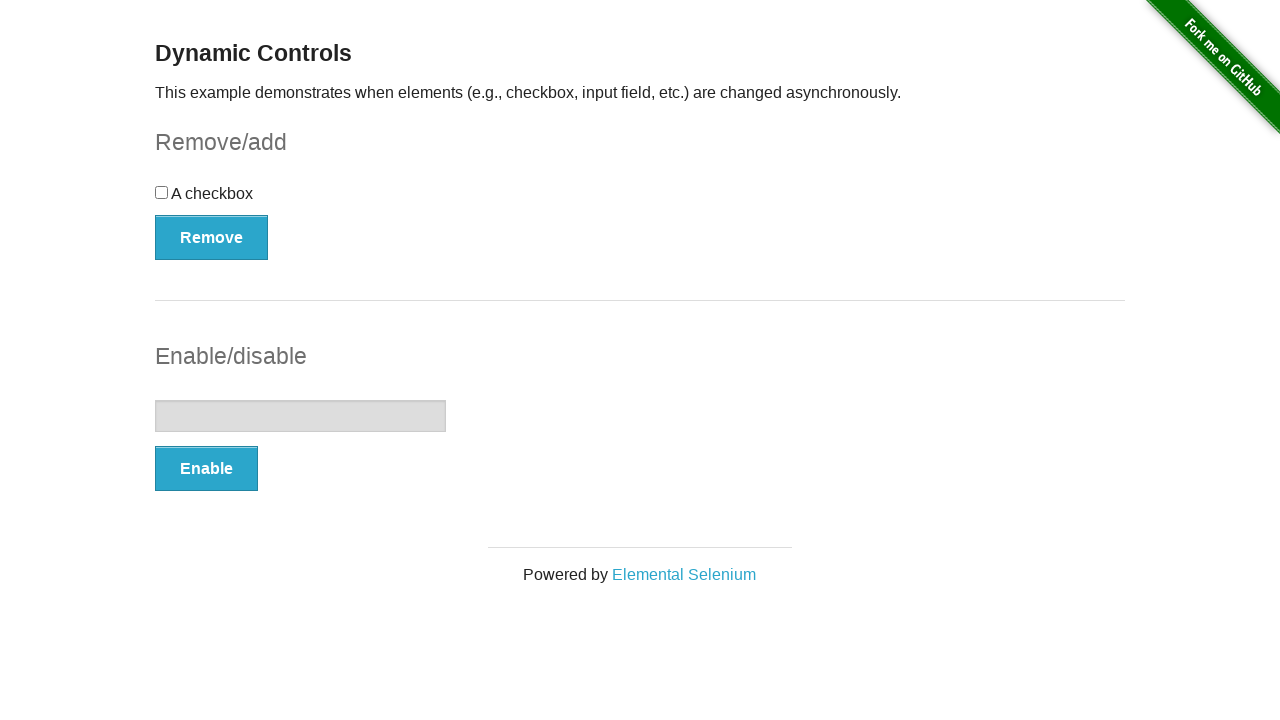

Clicked the Enable button at (206, 469) on button[onclick='swapInput()']
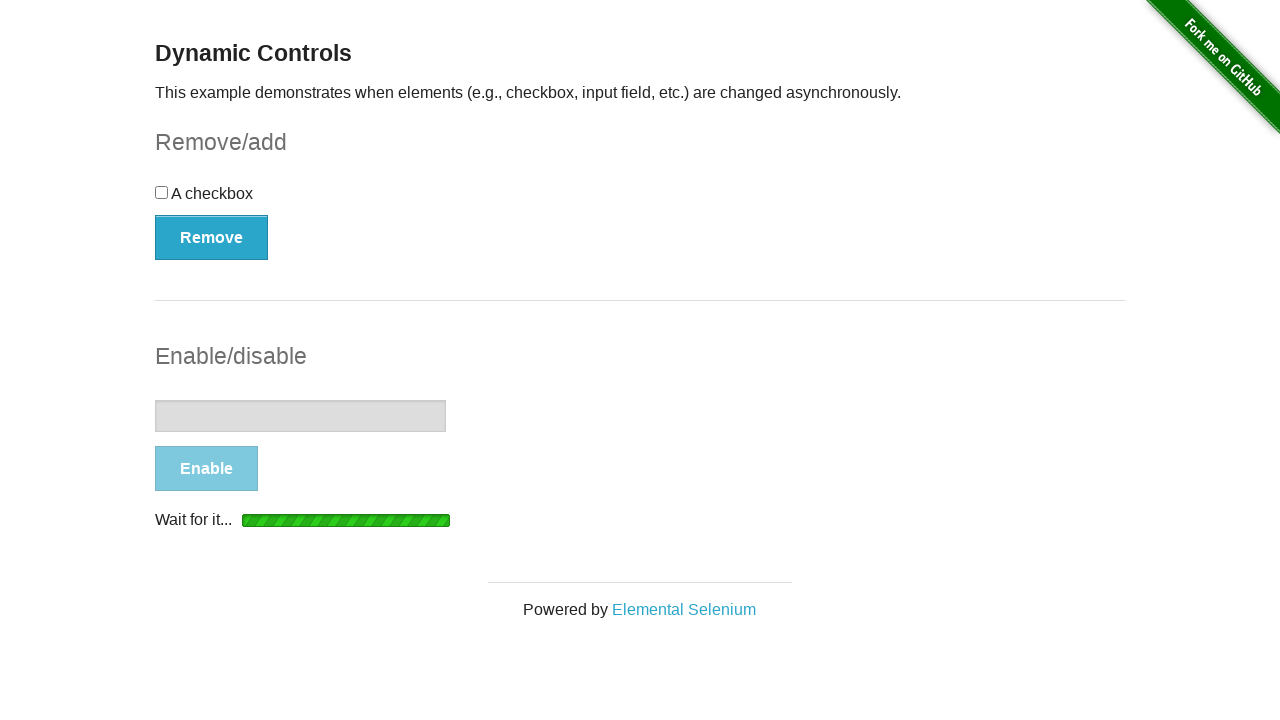

Waited for textbox to become enabled
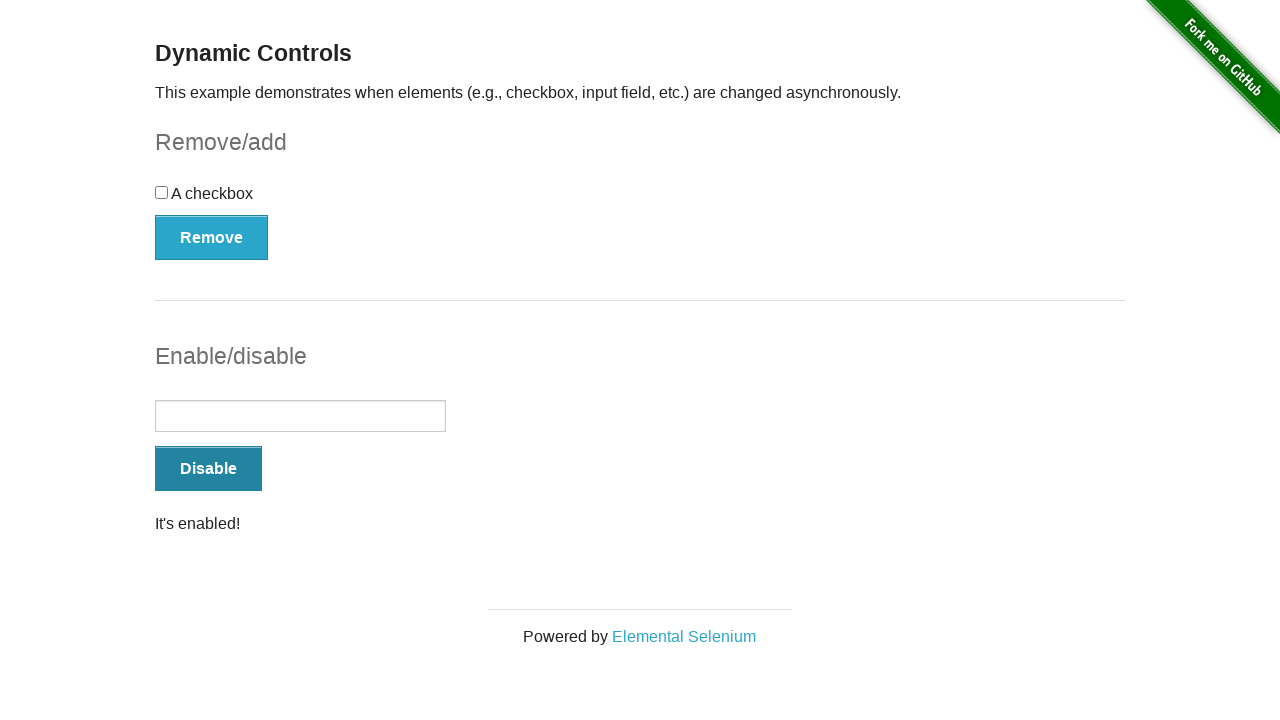

Verified success message 'It's enabled!' is displayed
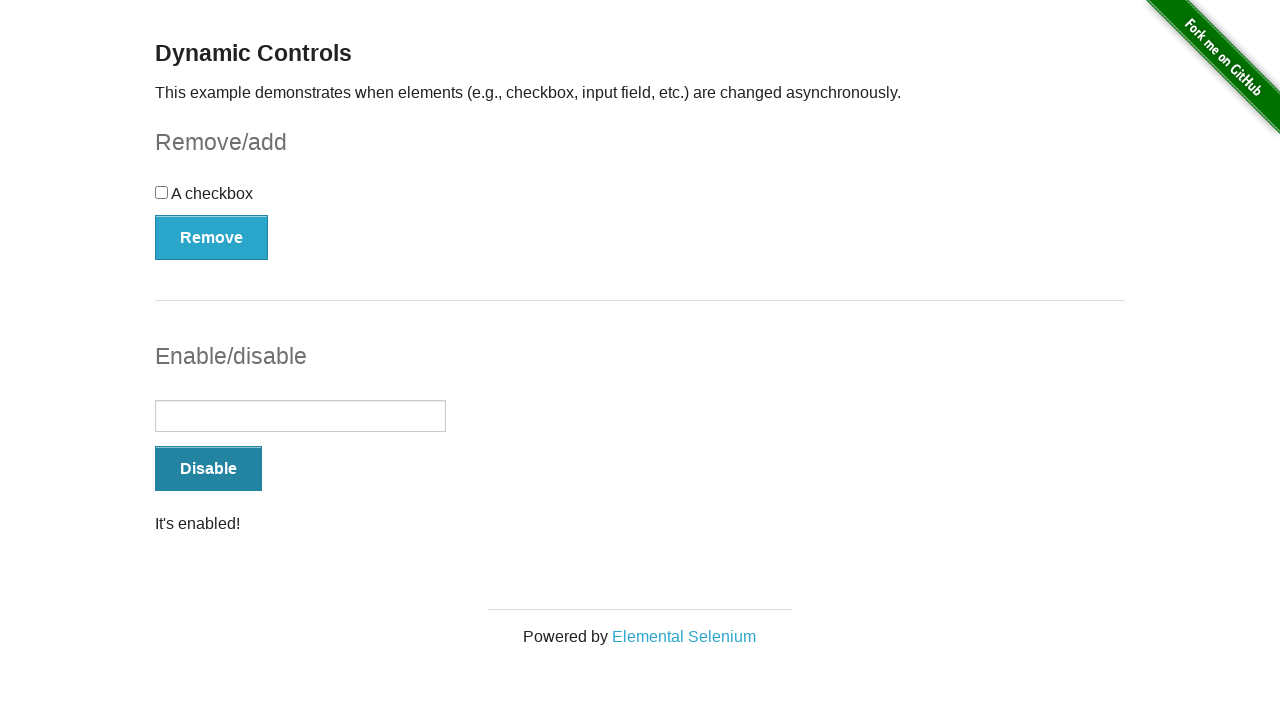

Verified textbox is now enabled
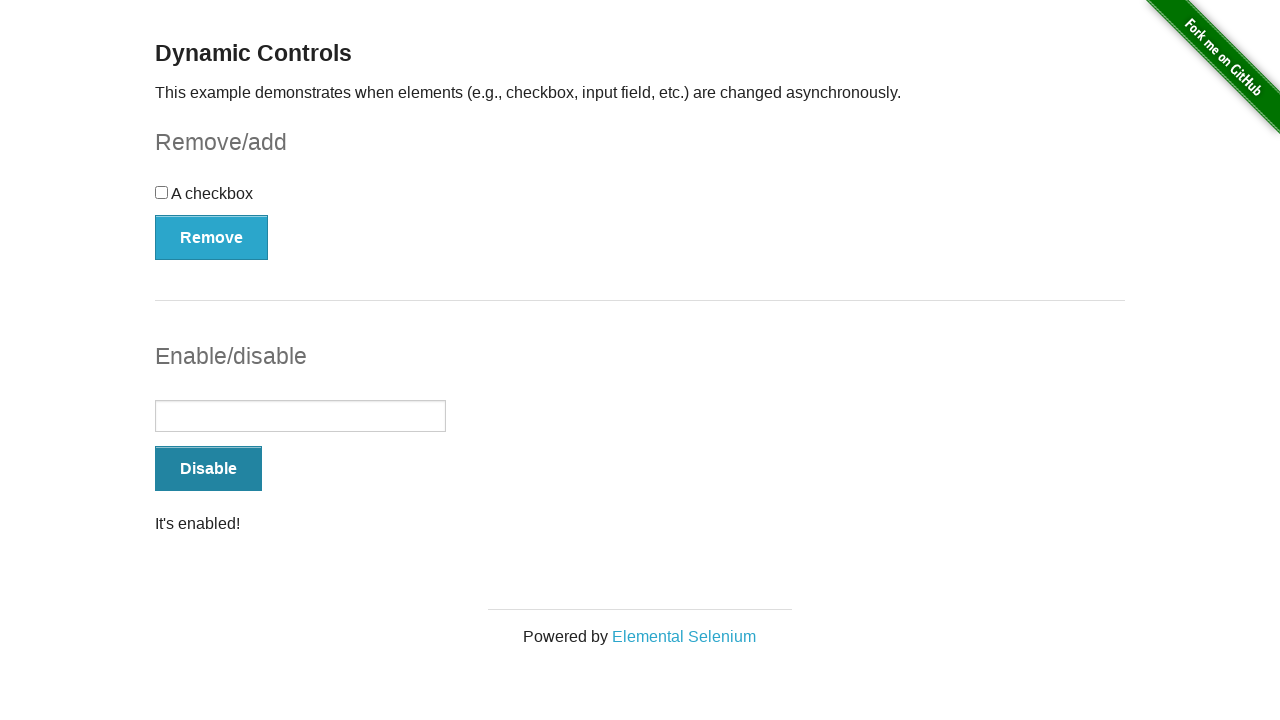

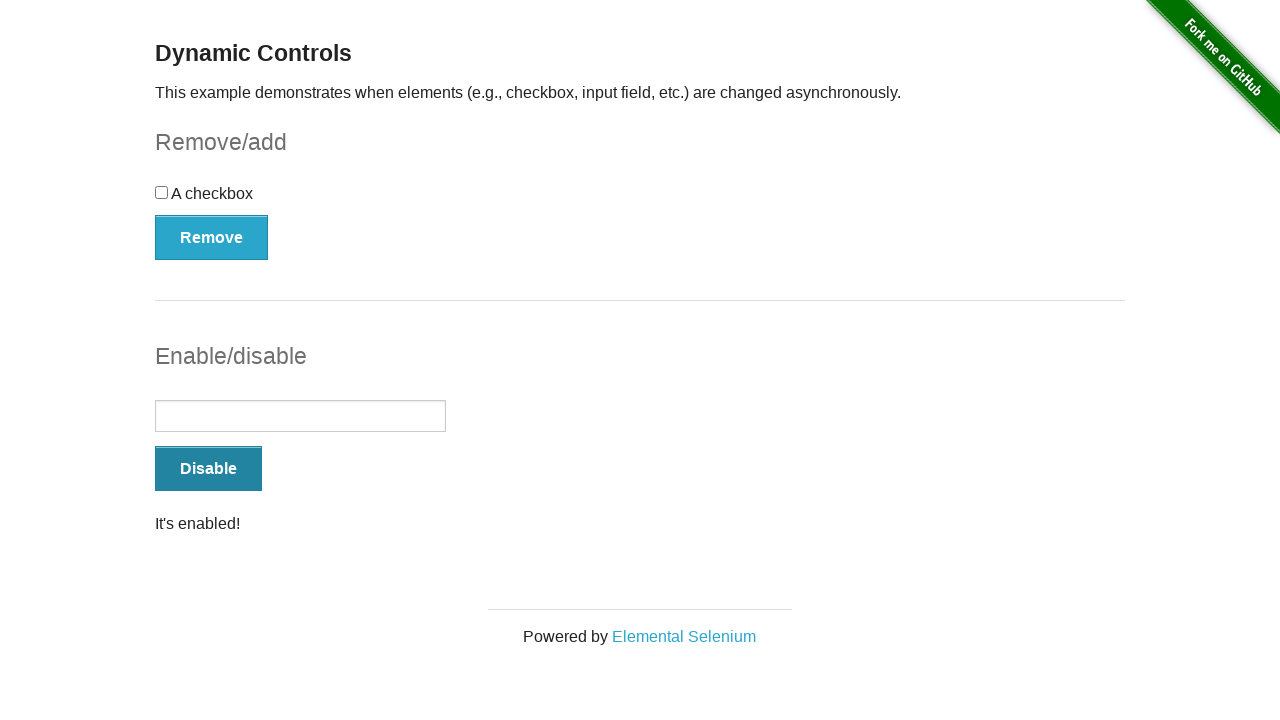